Tests dropdown functionality by selecting Option 2 from a dropdown menu

Starting URL: http://the-internet.herokuapp.com/dropdown

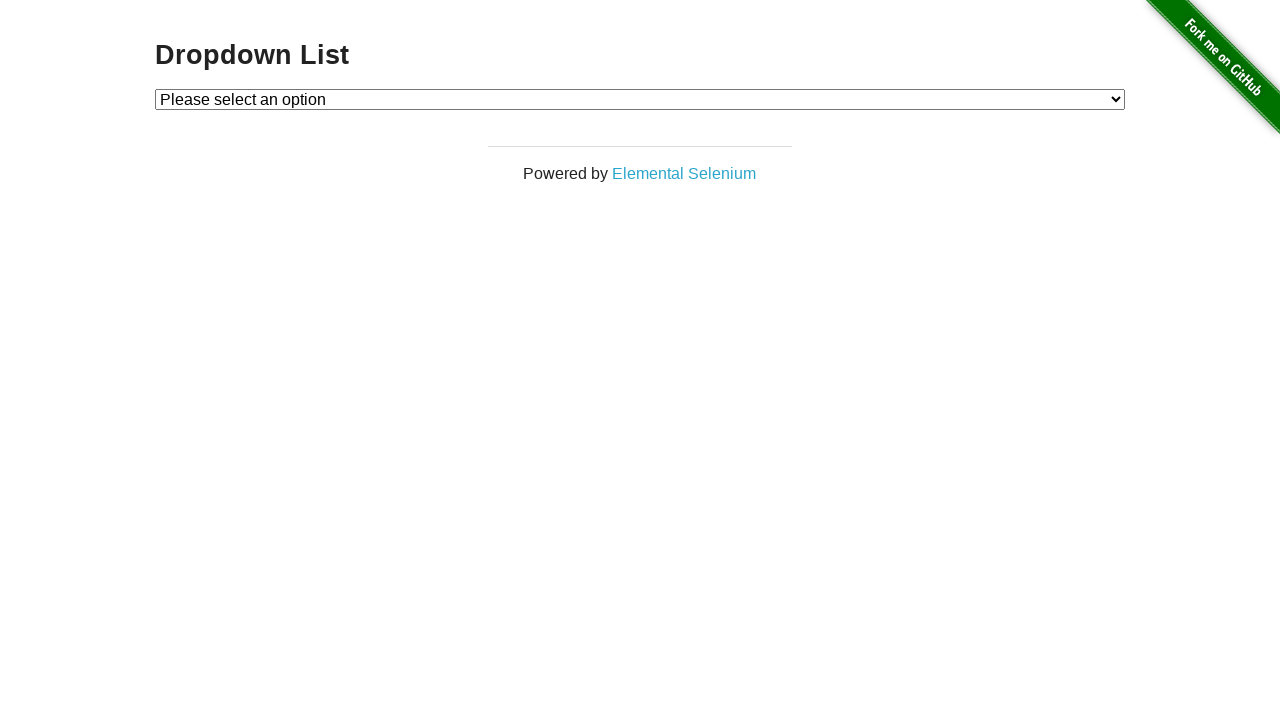

Selected Option 2 from the dropdown menu on #dropdown
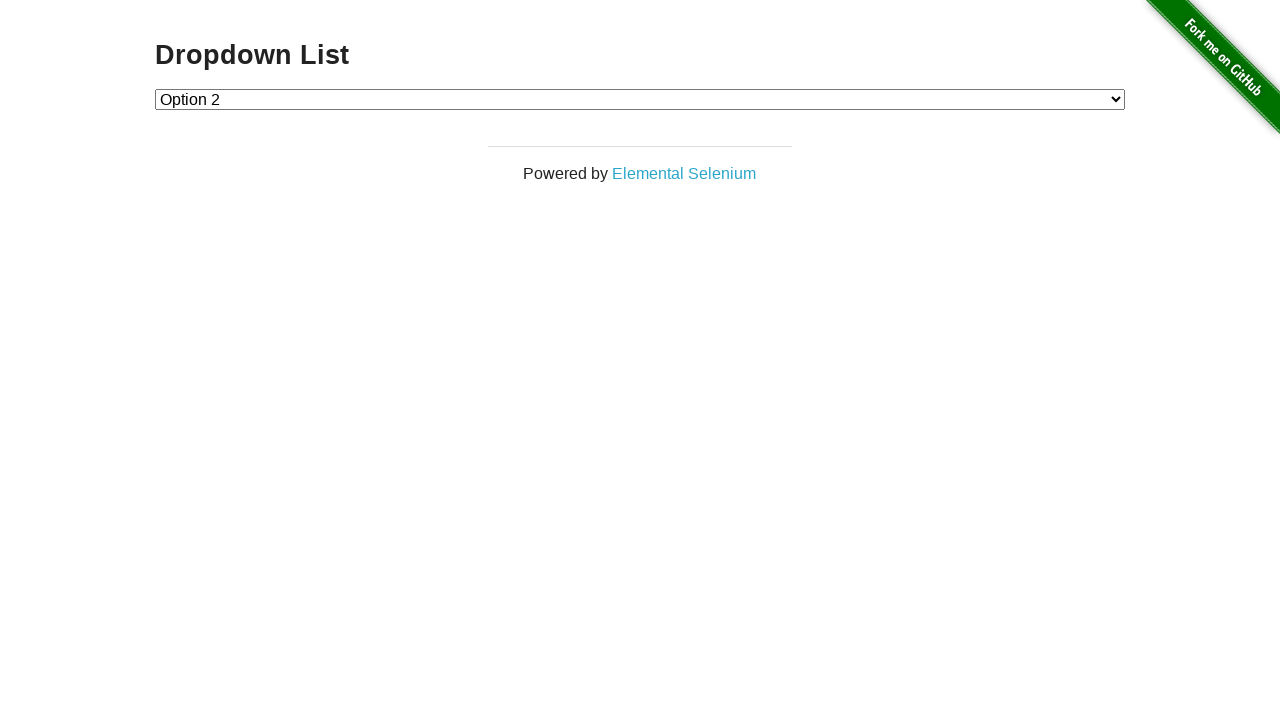

Verified that Option 2 is selected in the dropdown
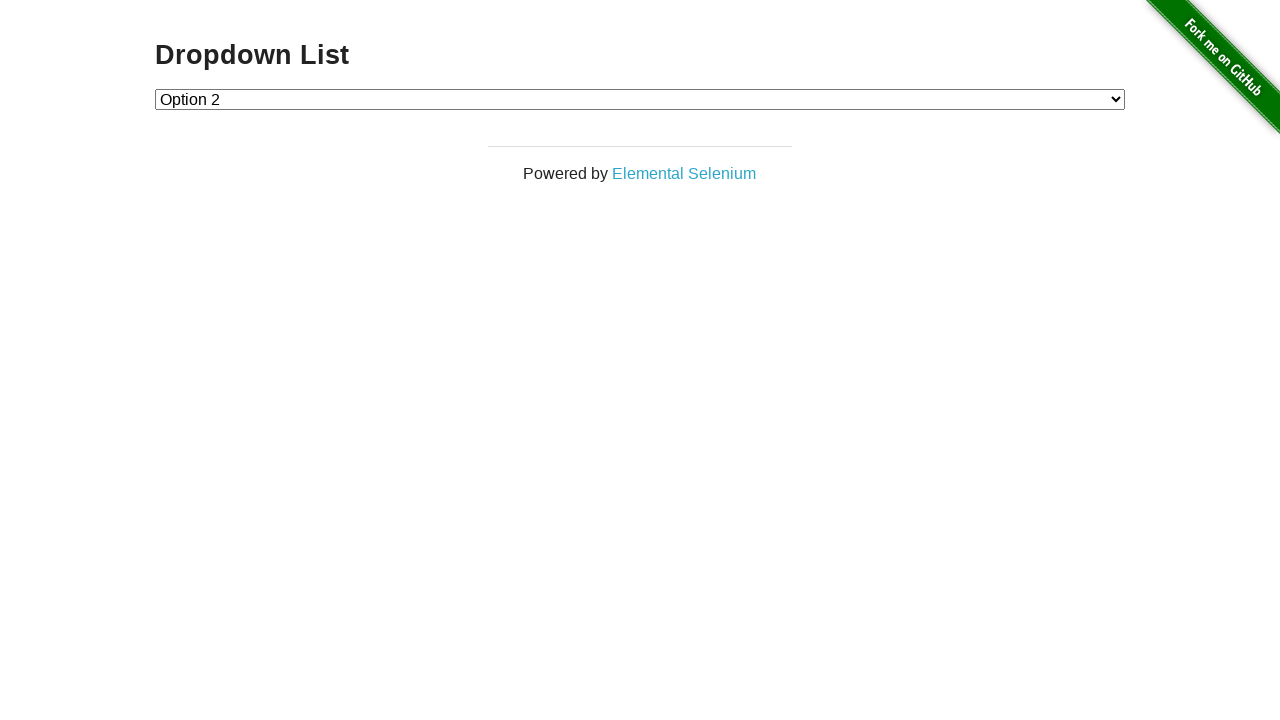

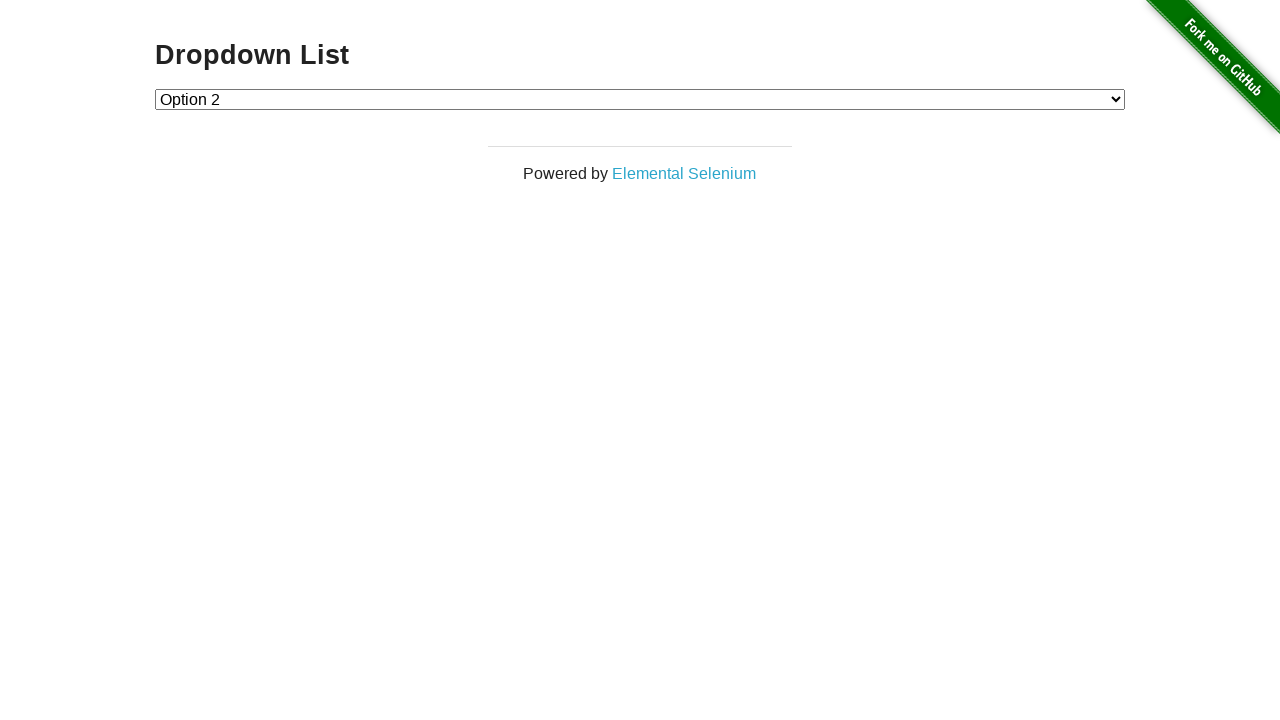